Tests selecting and deselecting a checkbox for 'Pasta 🍝'

Starting URL: https://thefreerangetester.github.io/sandbox-automation-testing/

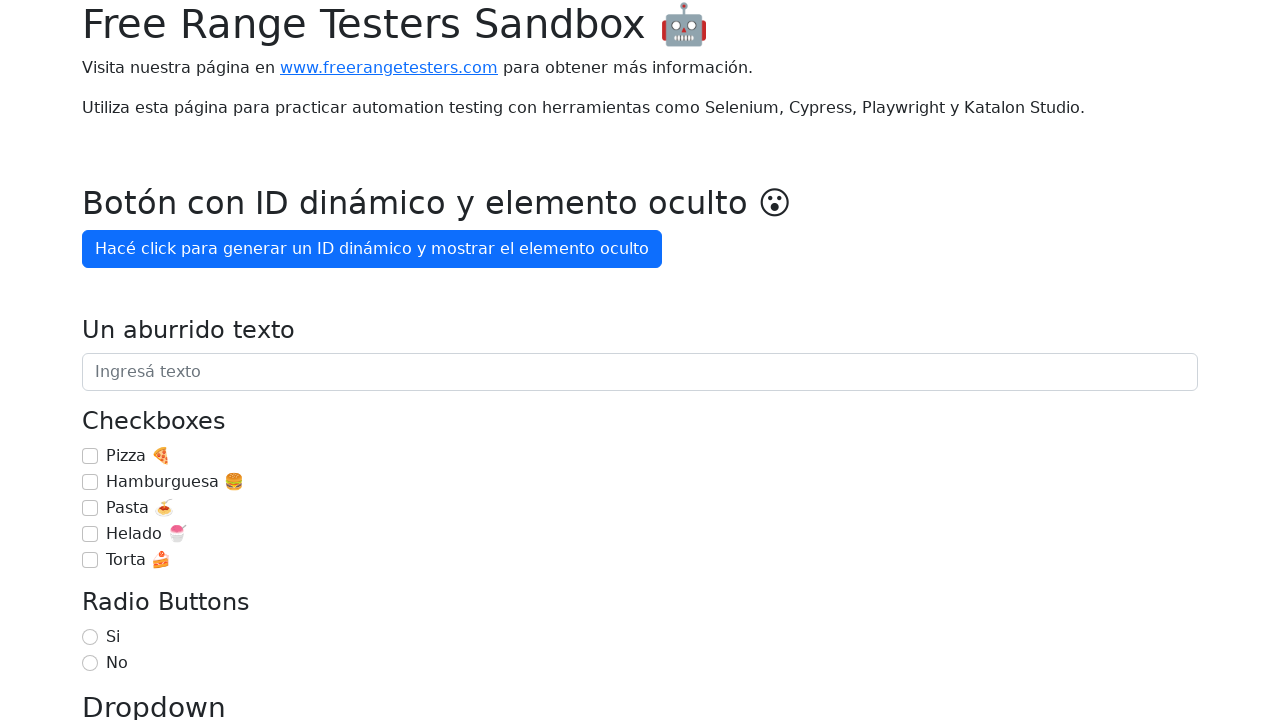

Located the 'Pasta 🍝' checkbox element
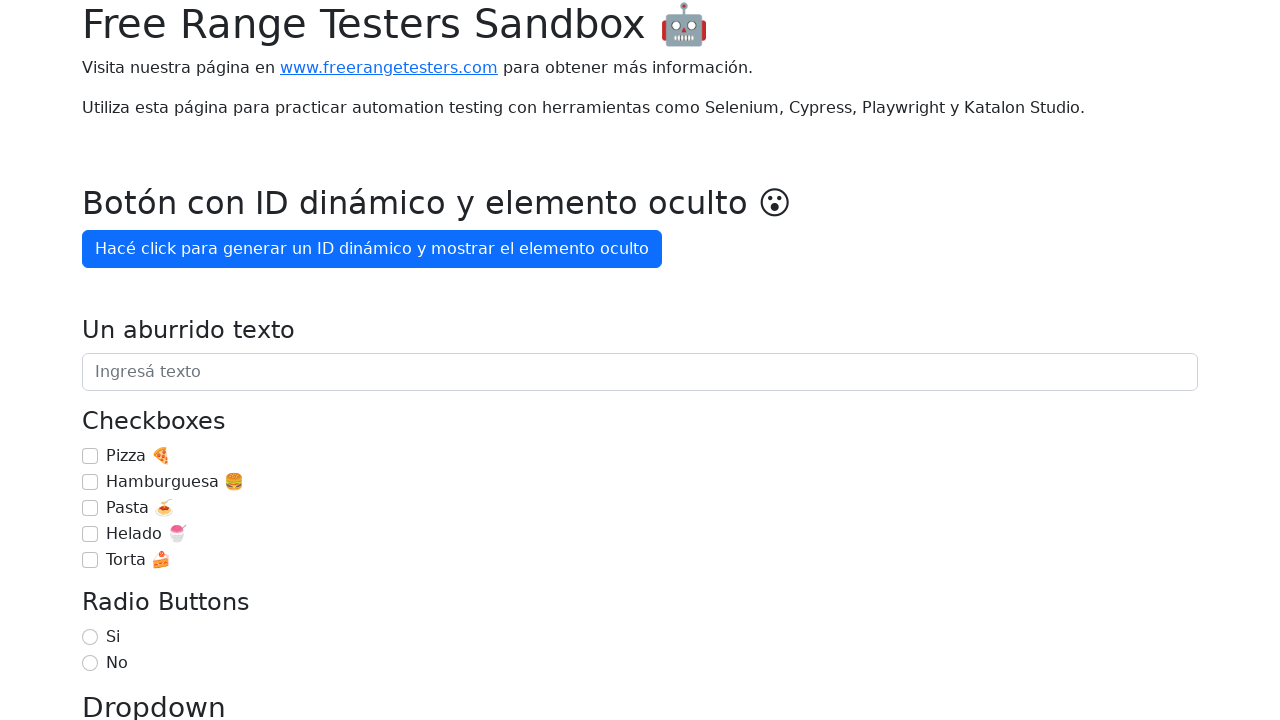

Selected the 'Pasta 🍝' checkbox at (90, 508) on internal:role=checkbox[name="Pasta 🍝"i]
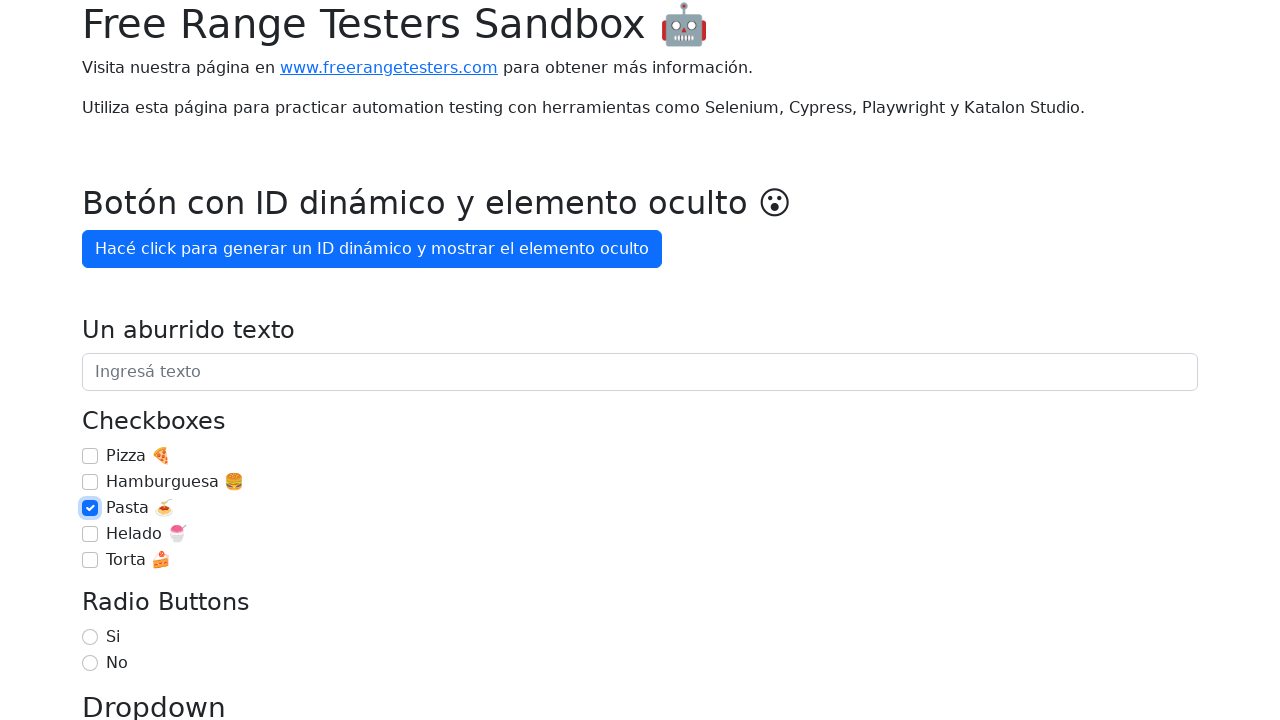

Deselected the 'Pasta 🍝' checkbox at (90, 508) on internal:role=checkbox[name="Pasta 🍝"i]
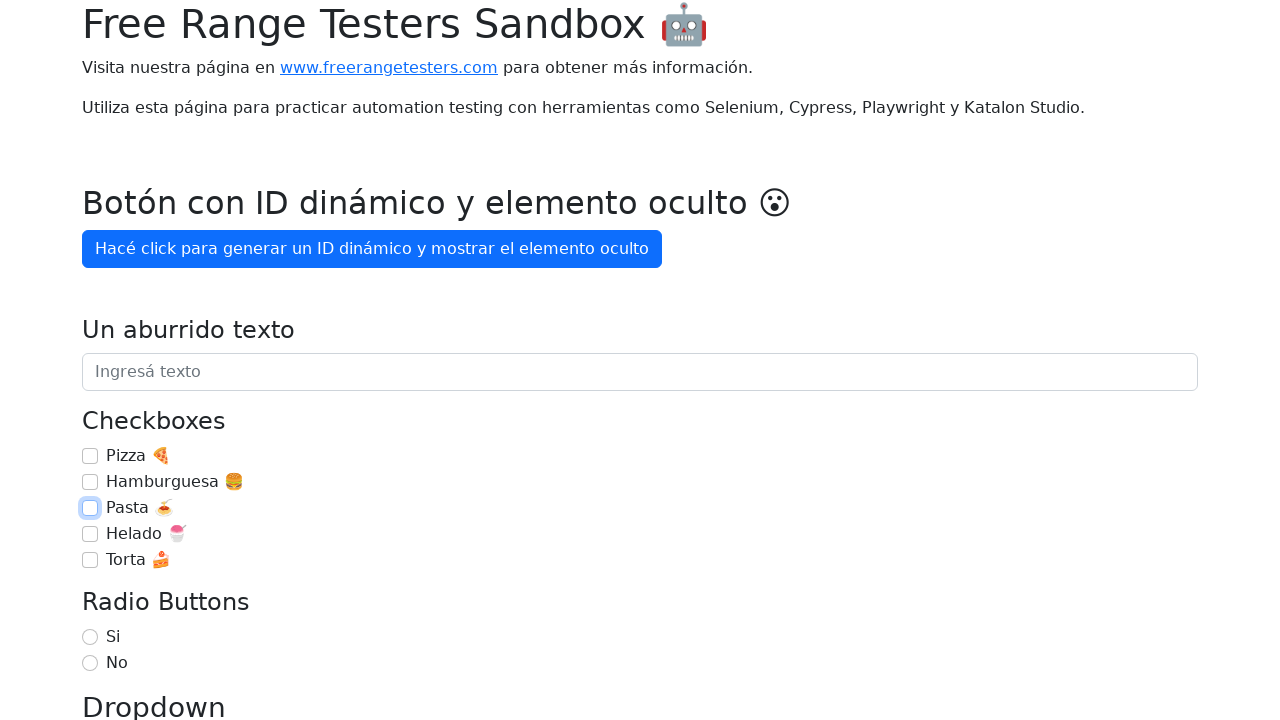

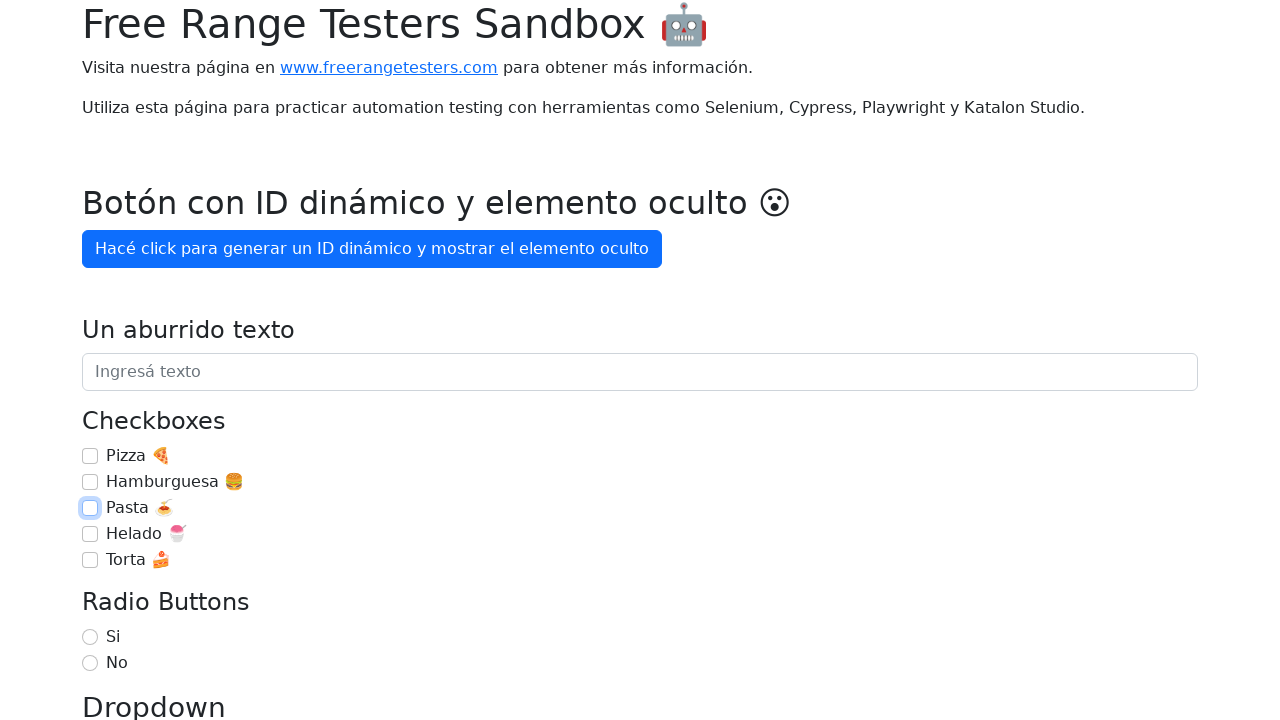